Tests window handling functionality by opening multiple windows, switching between them, and closing child windows while keeping the parent window open

Starting URL: https://www.leafground.com/window.xhtml

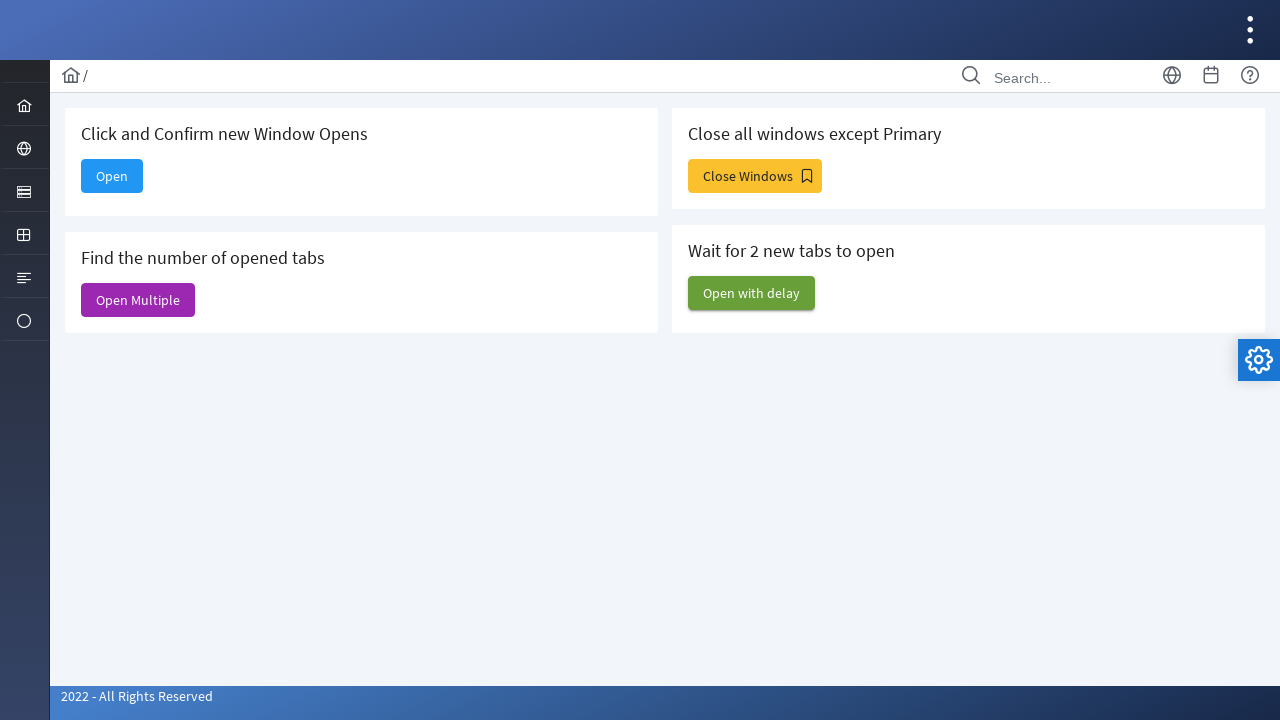

Clicked 'Open Multiple' button to open multiple windows at (138, 300) on (//span[@class='ui-button-text ui-c'])[2]
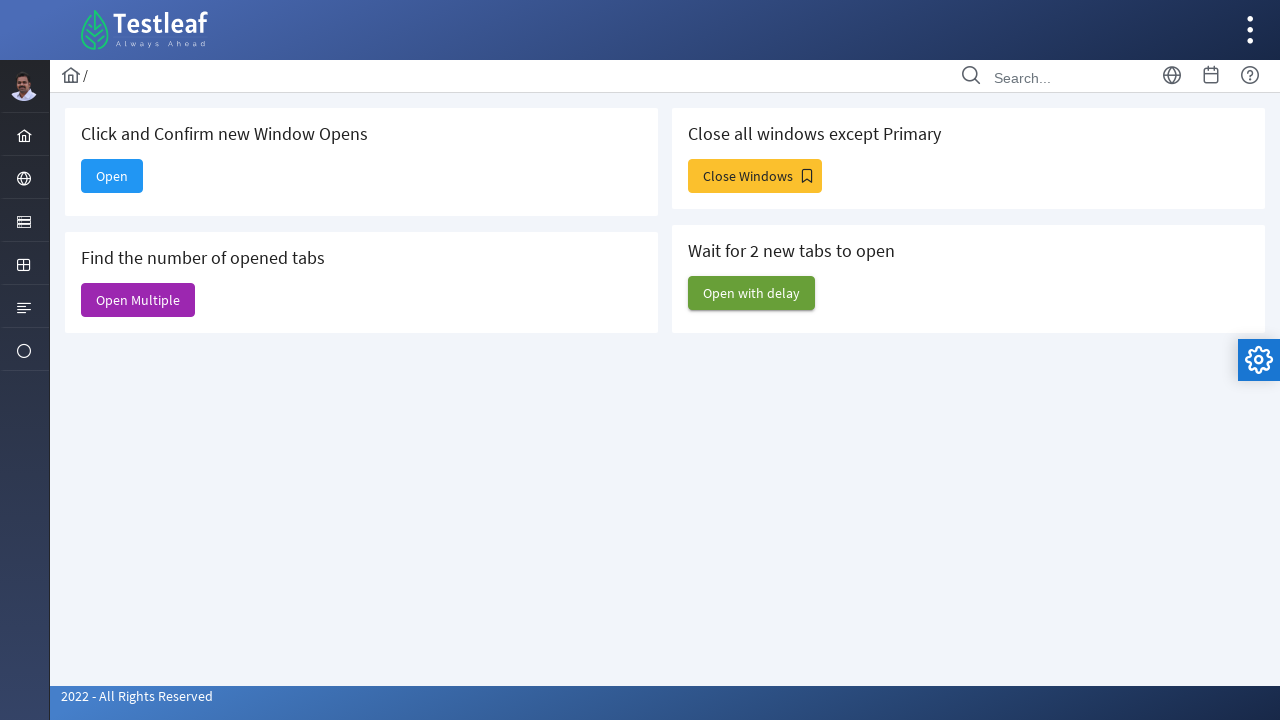

Retrieved all window contexts
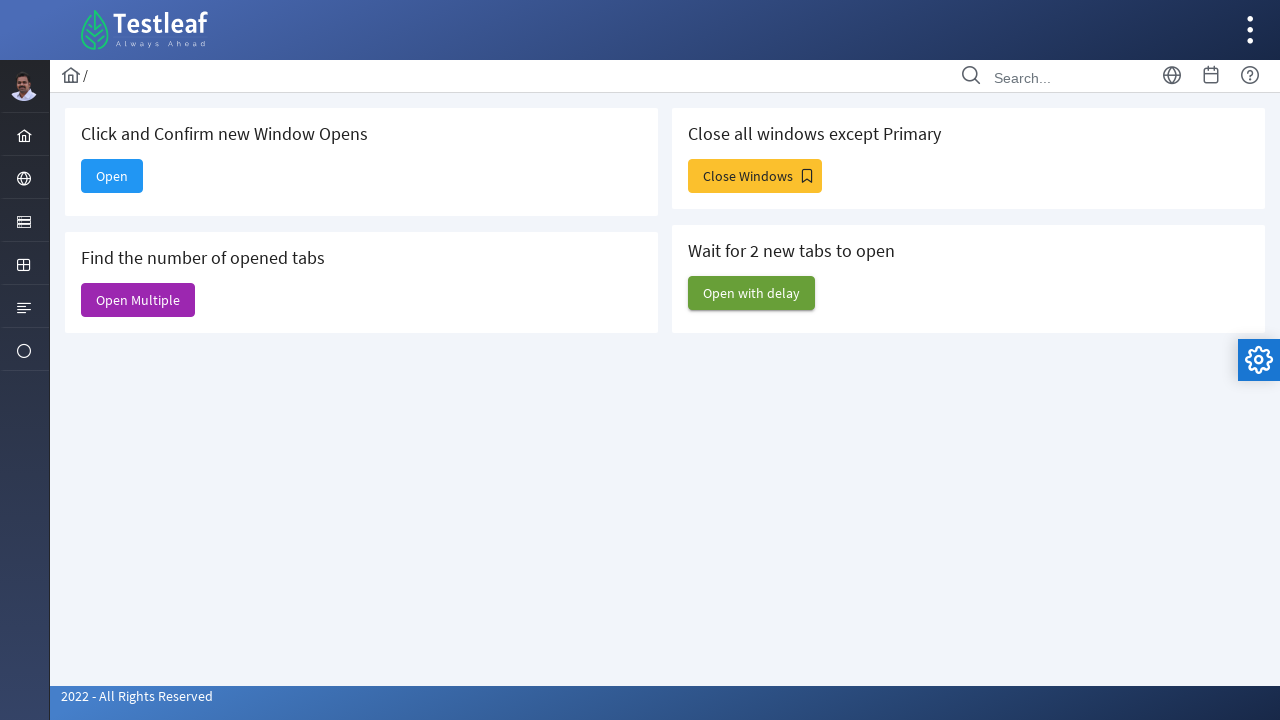

Switched to first child window
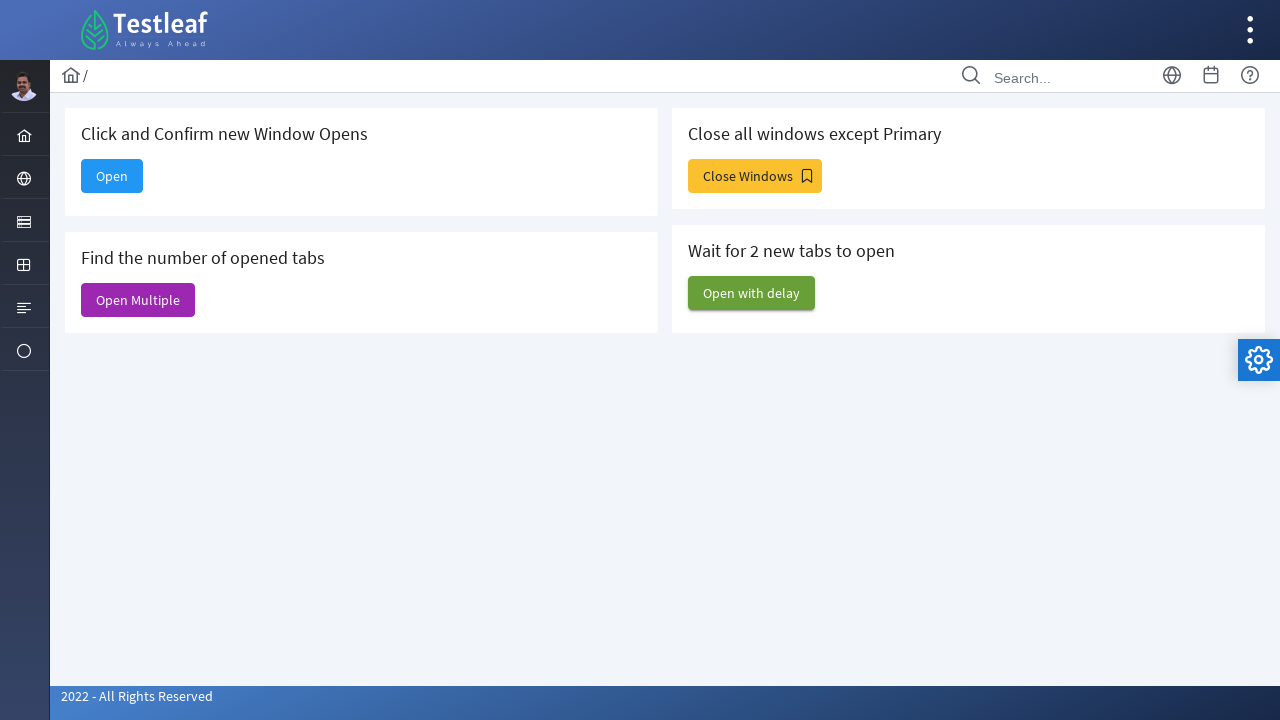

Switched to second child window
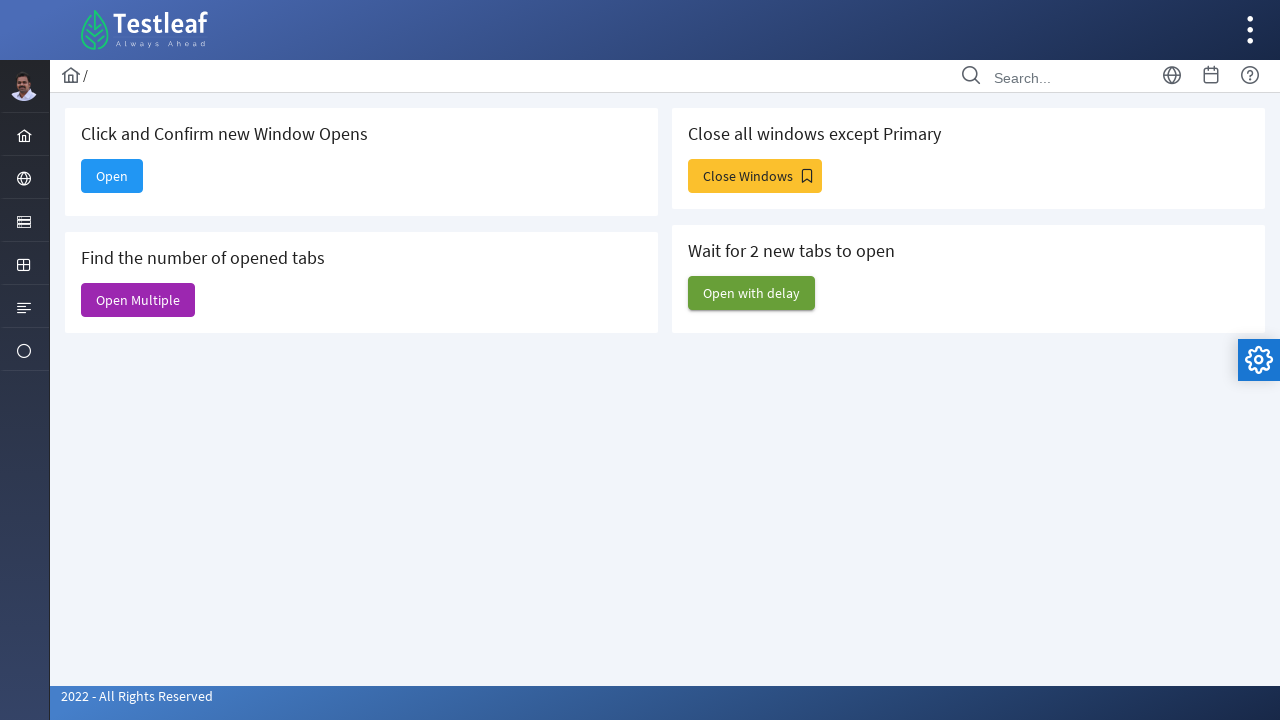

Closed child window 1
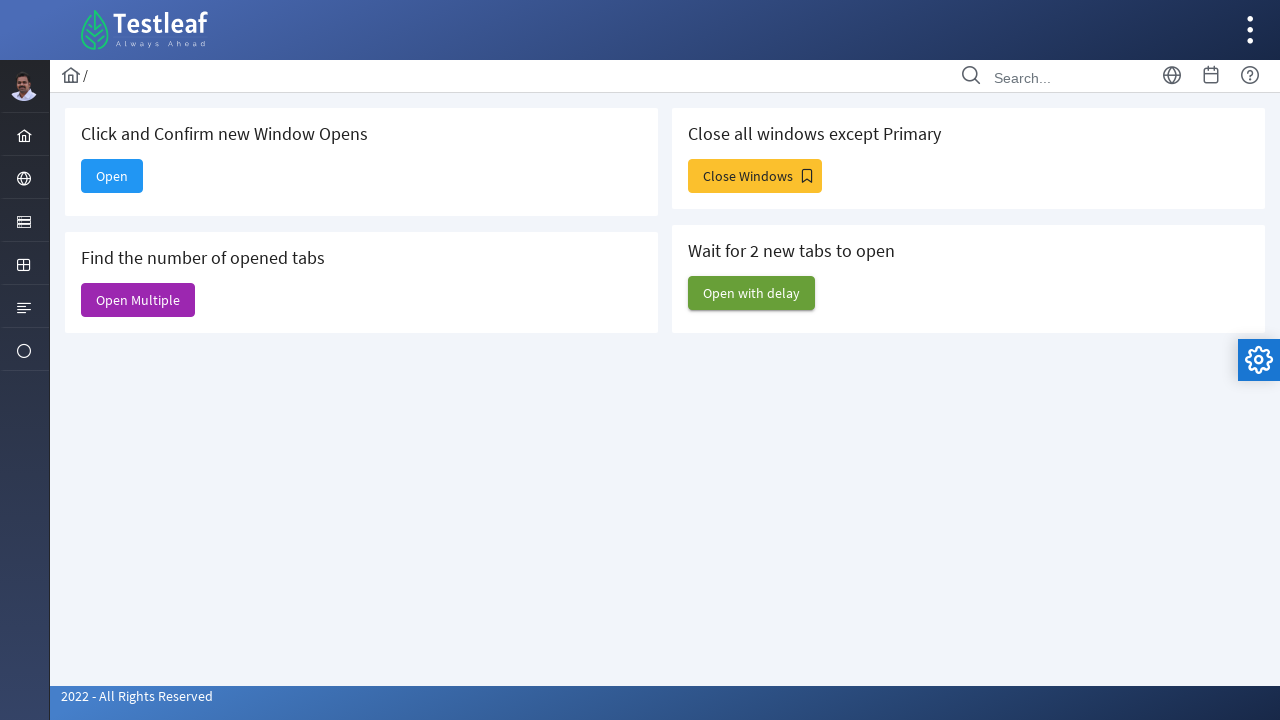

Closed child window 2
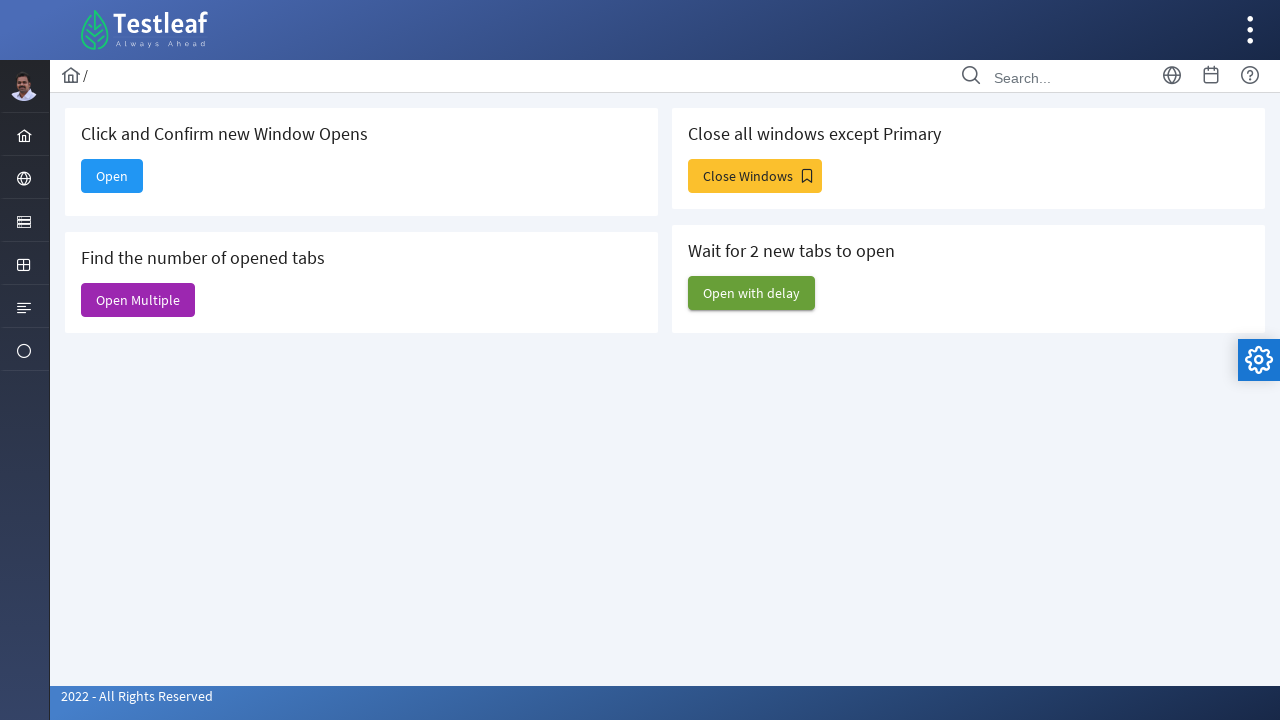

Closed child window 3
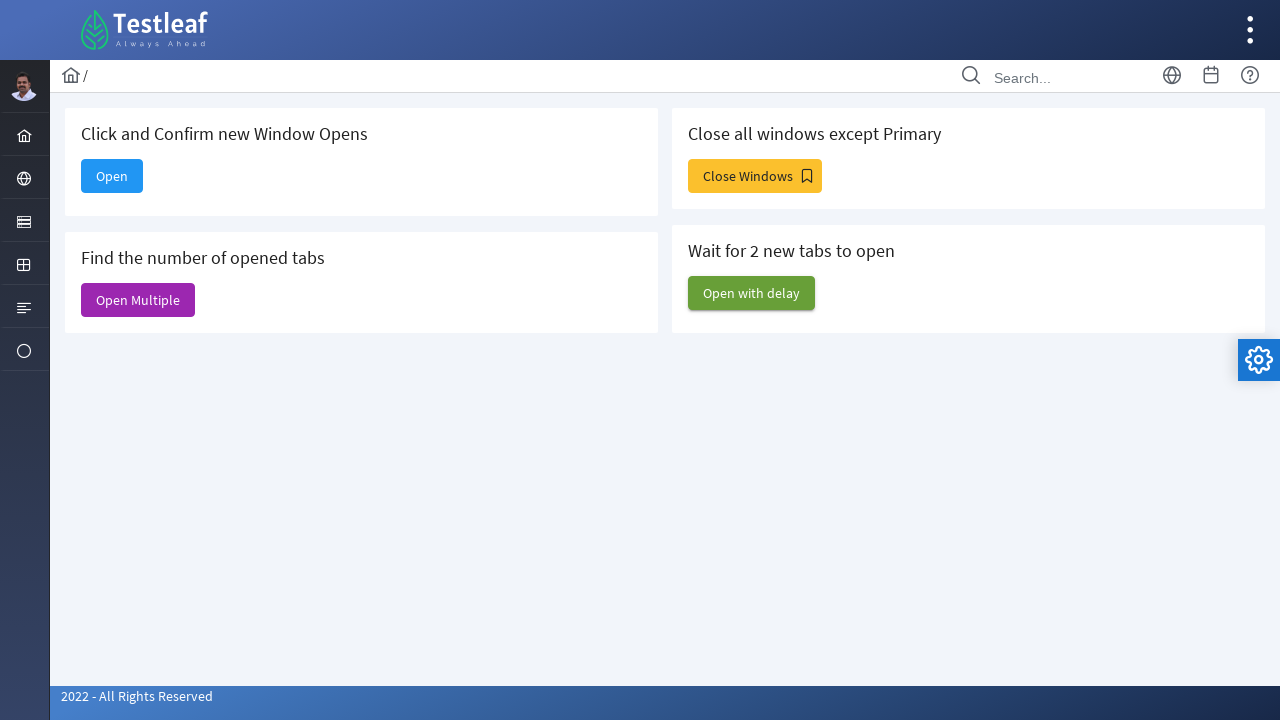

Closed child window 4
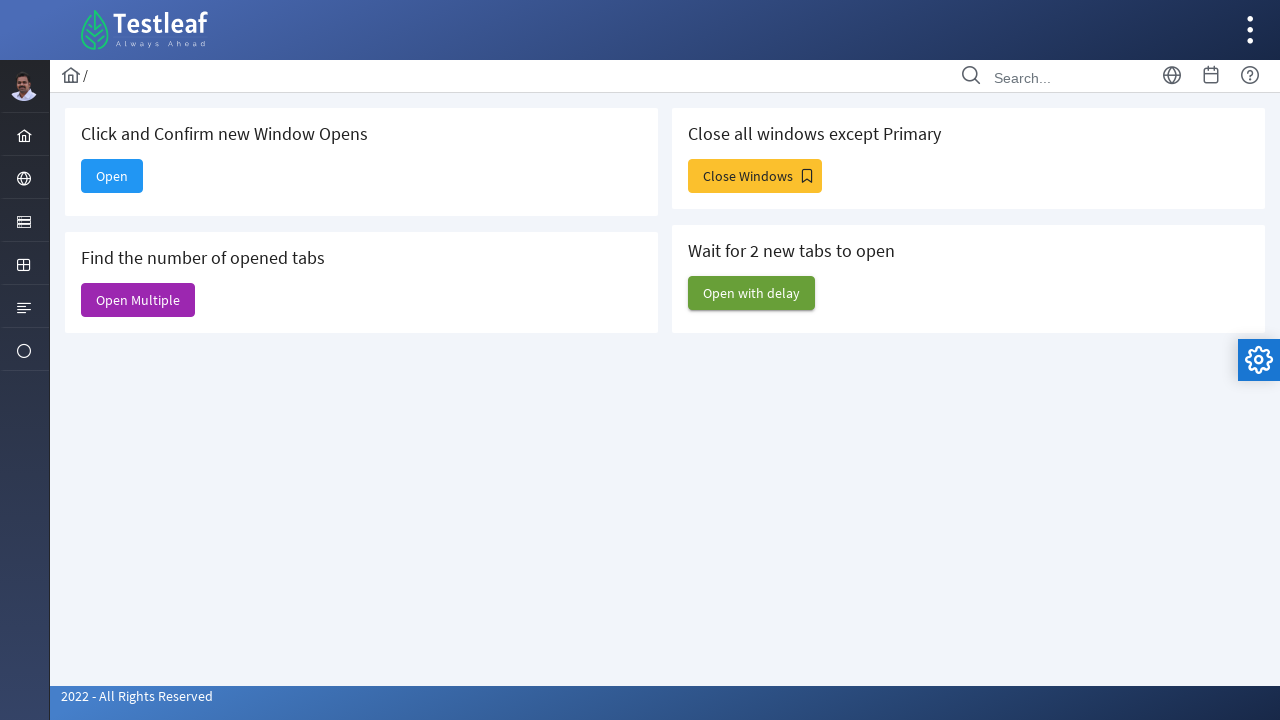

Closed child window 5
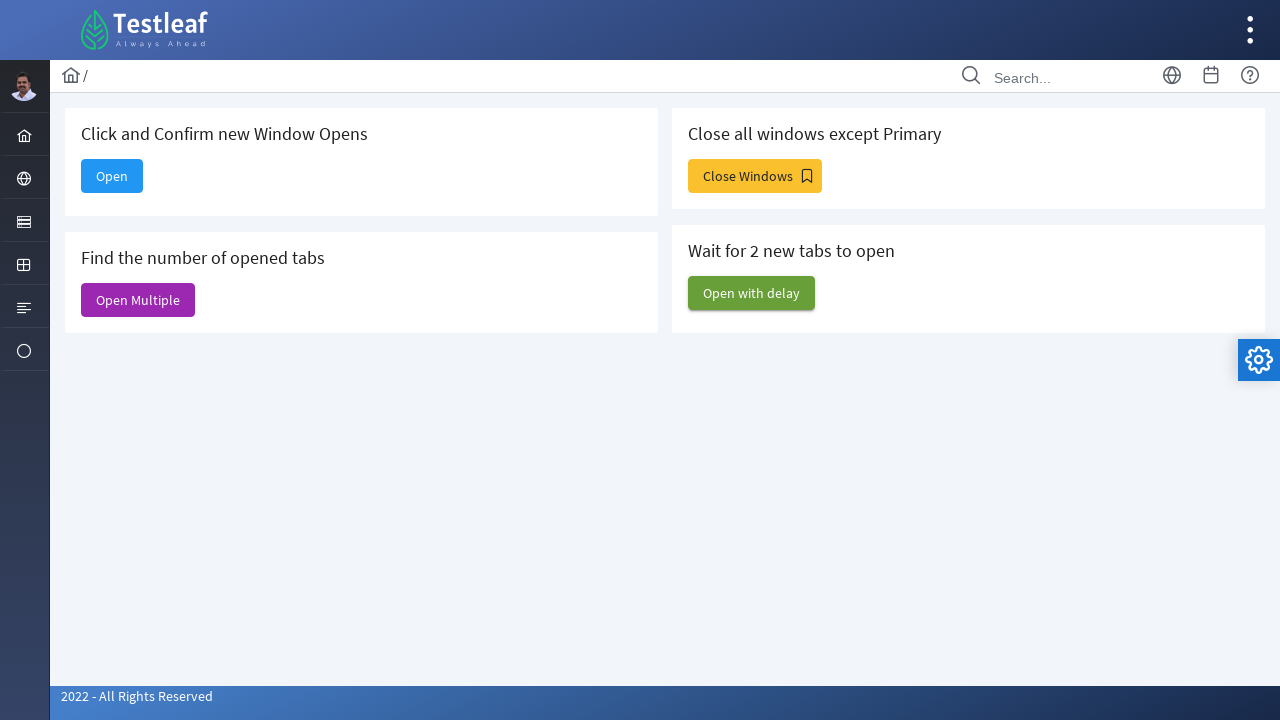

Brought parent window to front
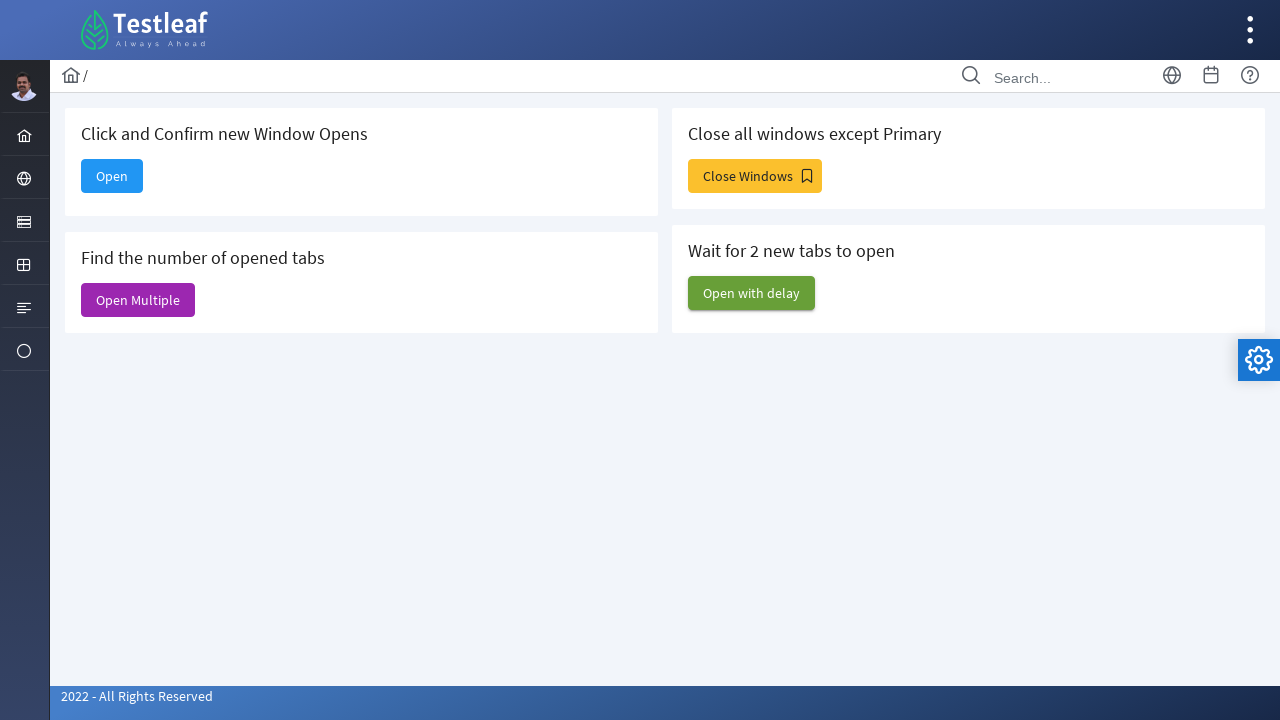

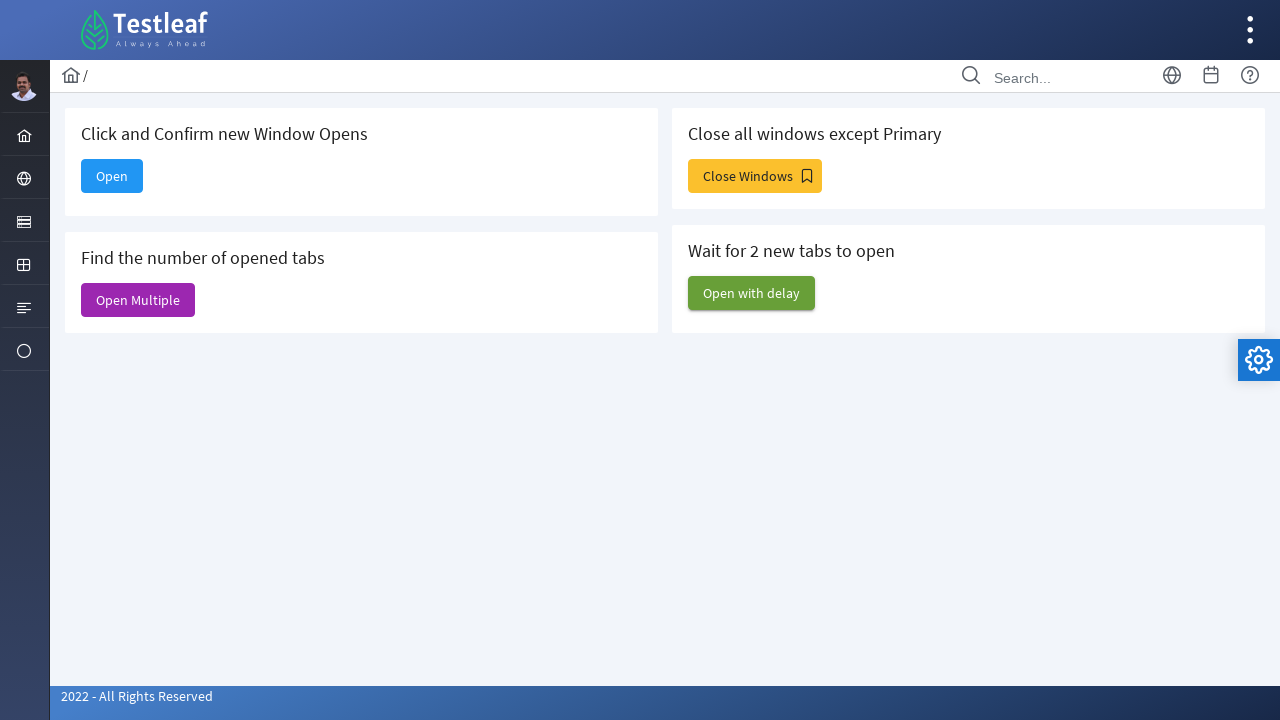